Tests browser window and tab handling functionality by opening new tabs/windows and switching between them on the DemoQA website

Starting URL: https://demoqa.com

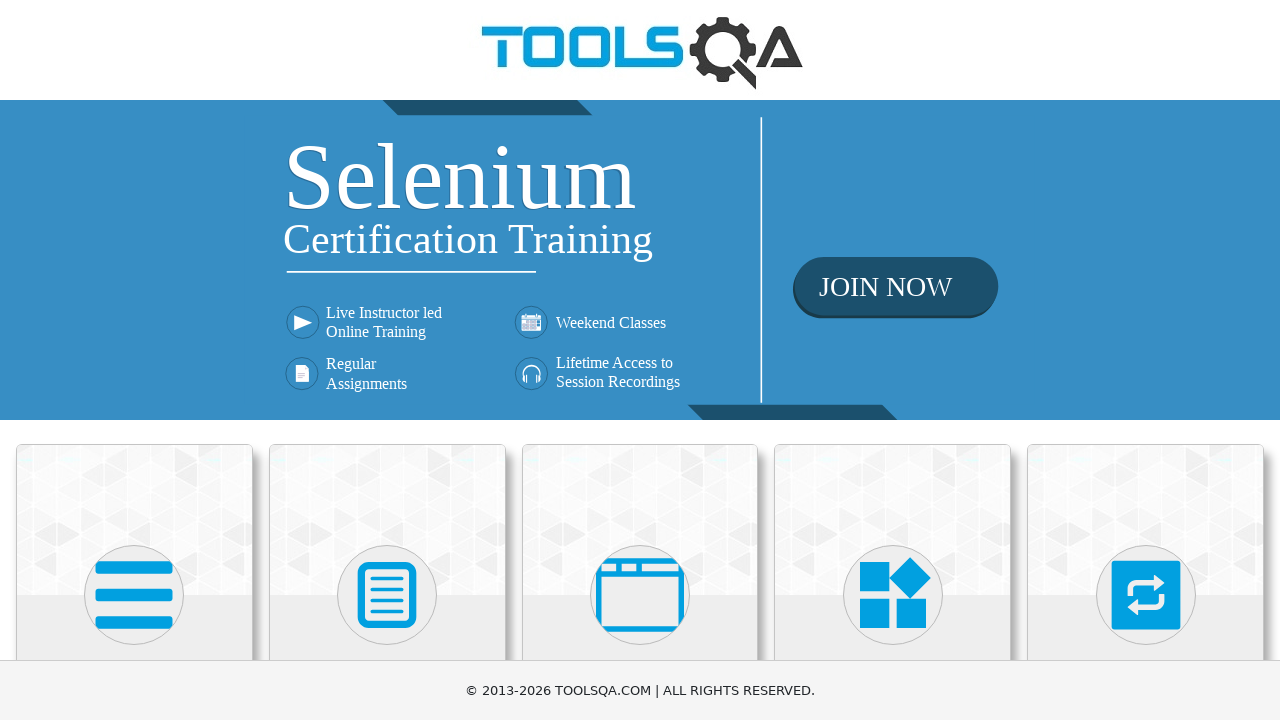

Scrolled down 350px for better visibility
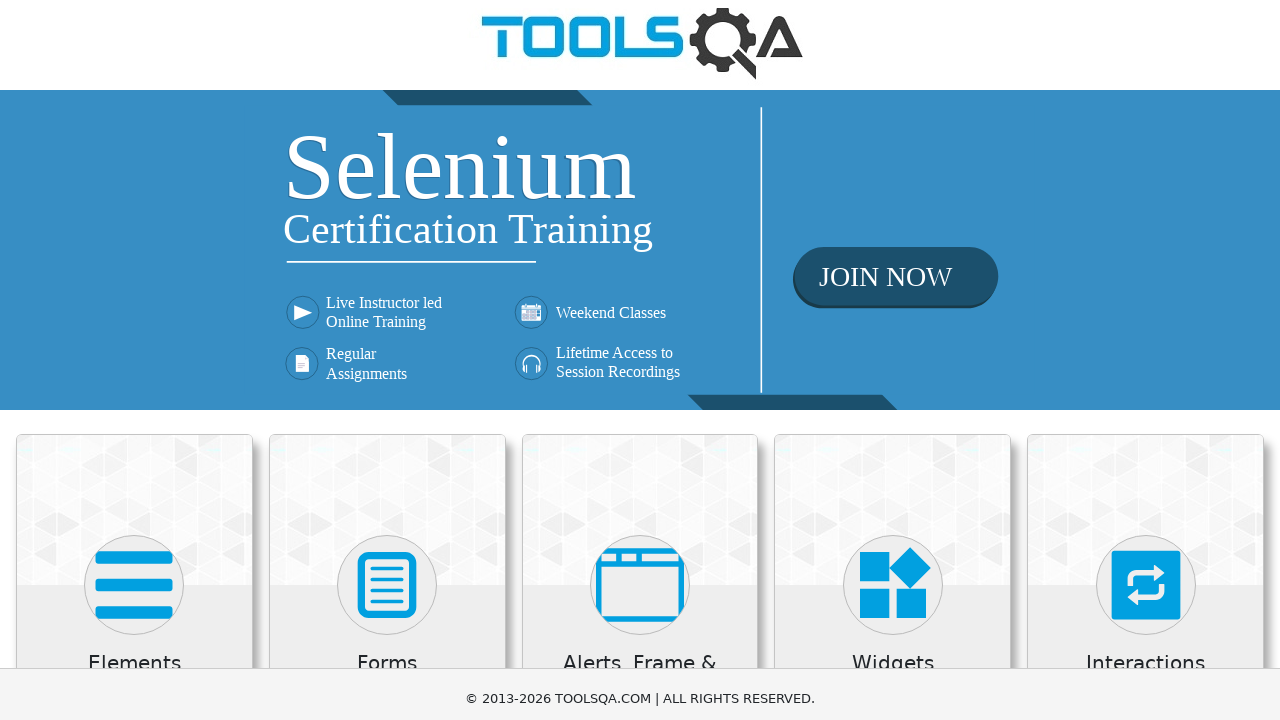

Clicked on 'Alerts, Frame & Windows' menu at (640, 335) on xpath=//h5[text()='Alerts, Frame & Windows']
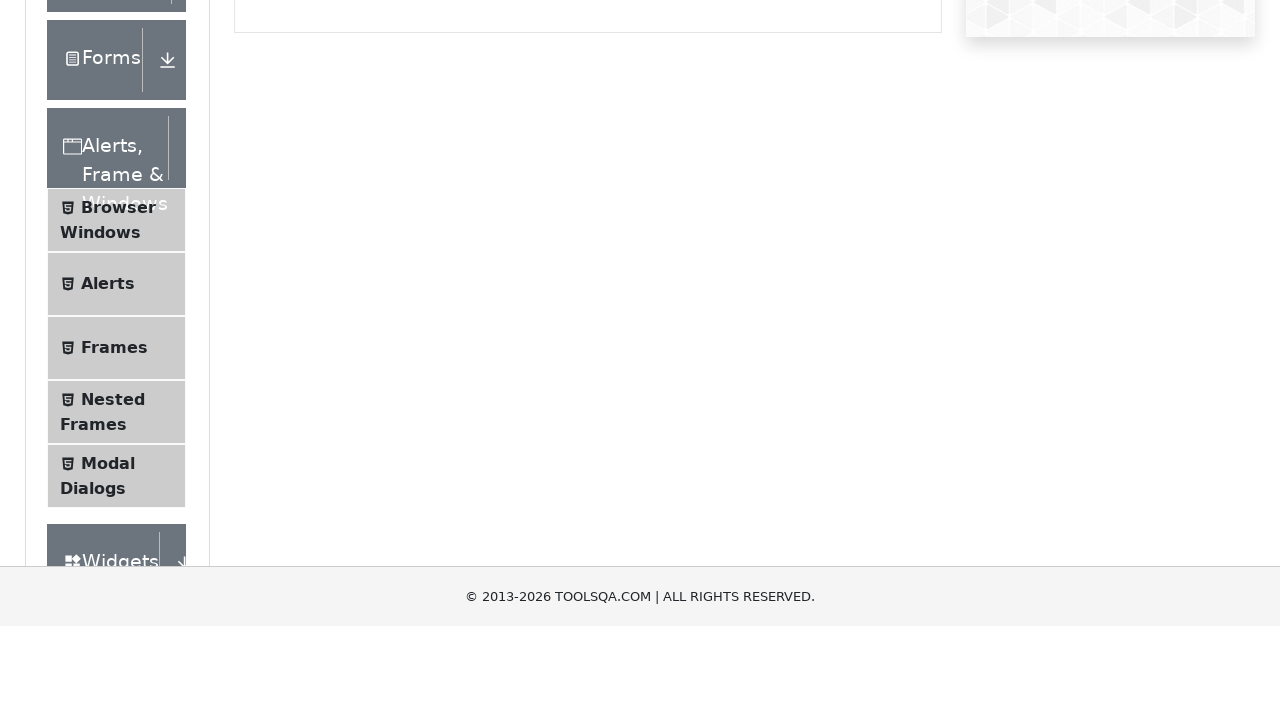

Clicked on 'Browser Windows' submenu at (118, 424) on xpath=//span[text()='Browser Windows']
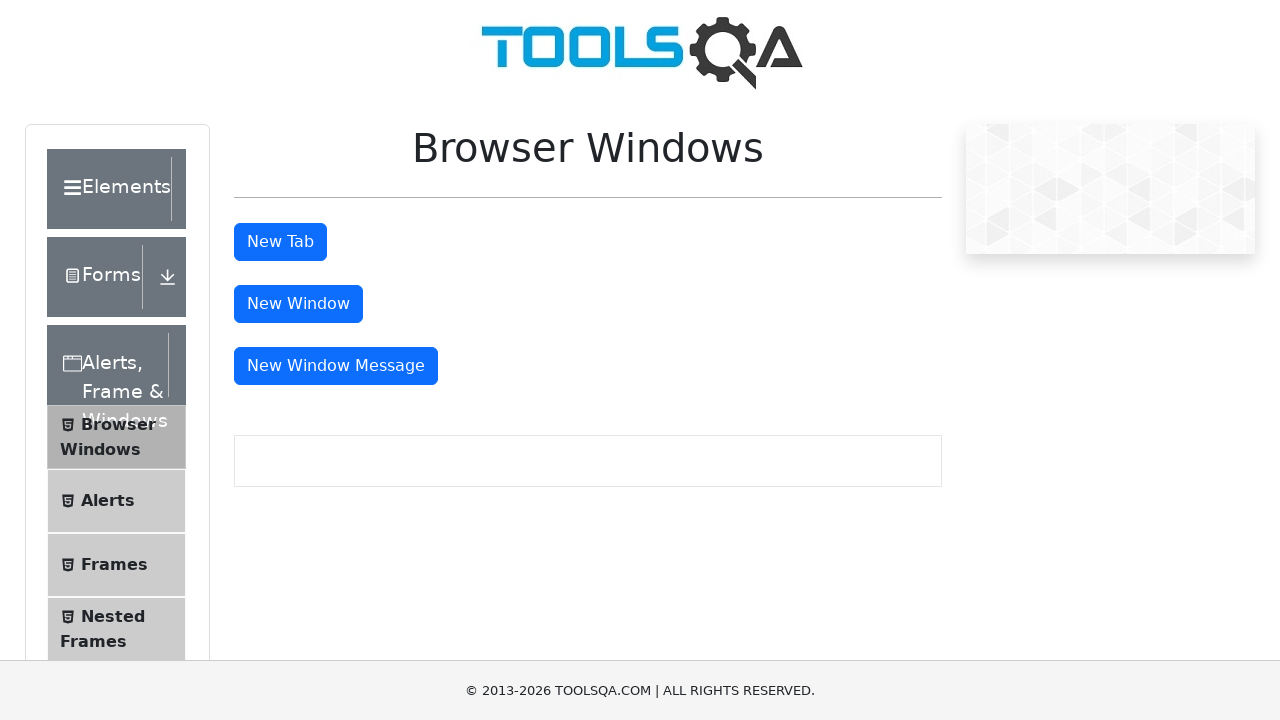

Opened new tab by clicking 'New Tab' button at (280, 242) on #tabButton
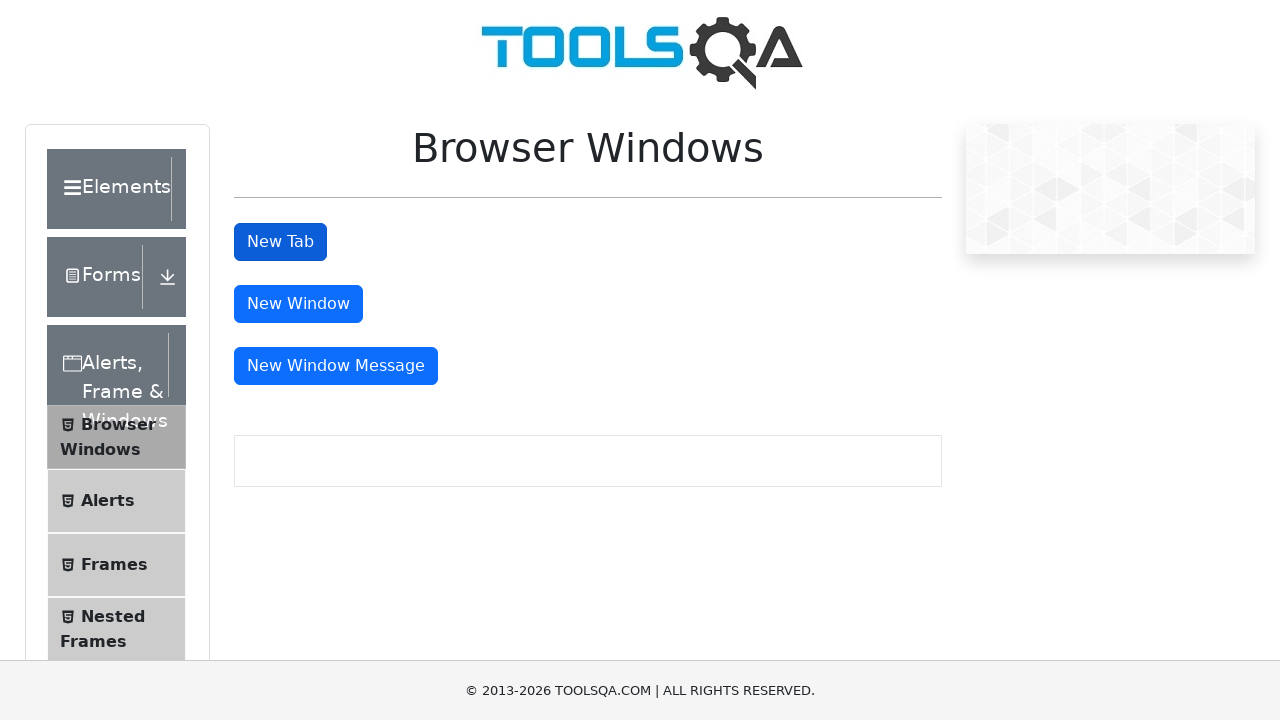

Closed the new tab
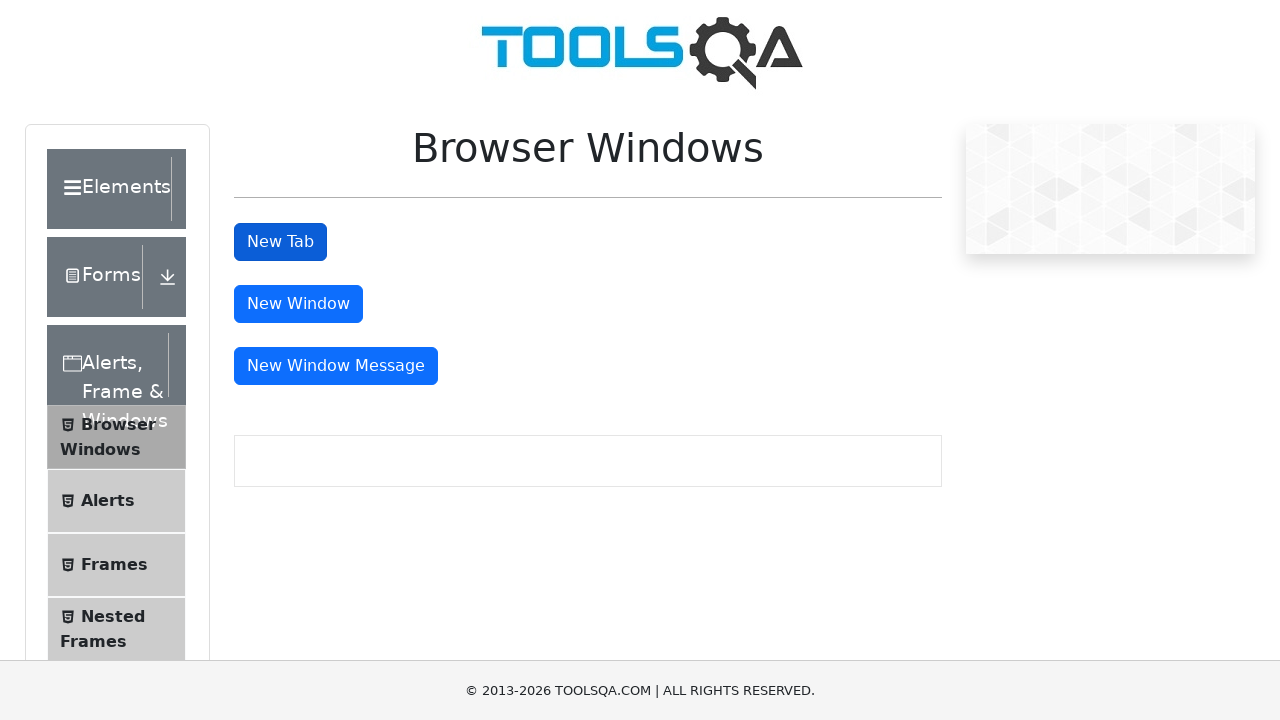

Opened new window by clicking 'New Window' button at (298, 304) on #windowButton
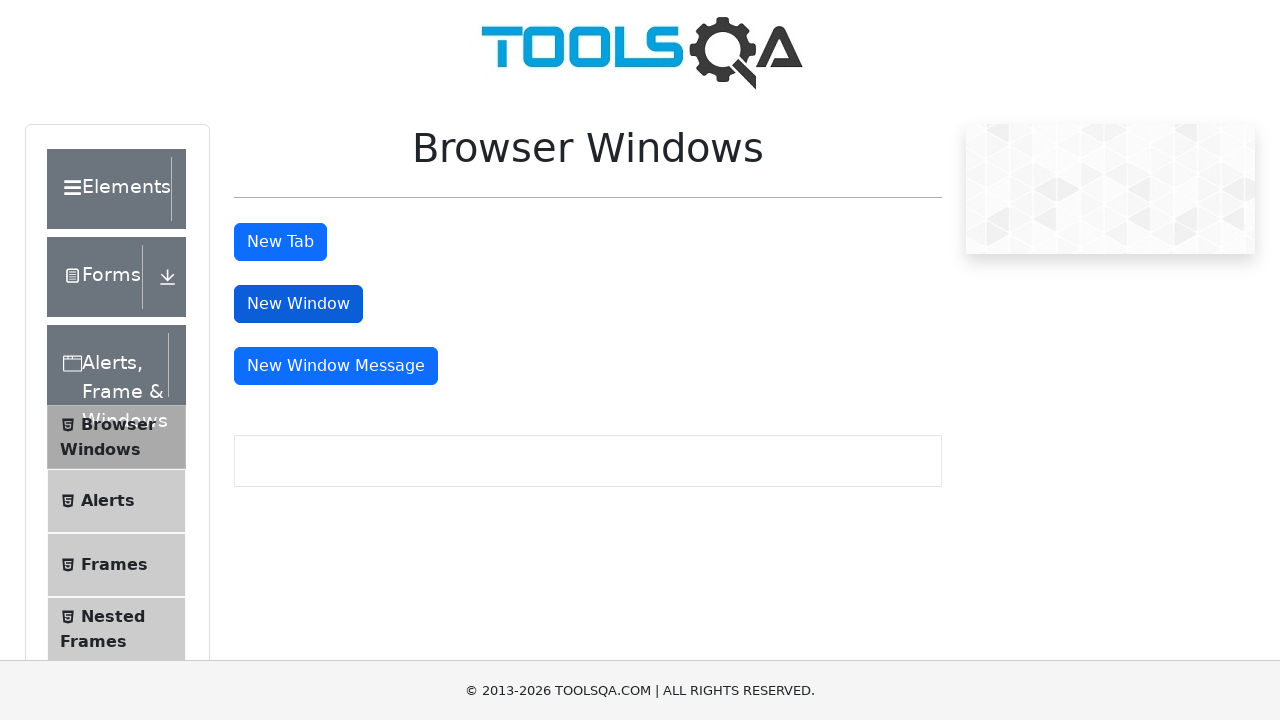

Closed the new window
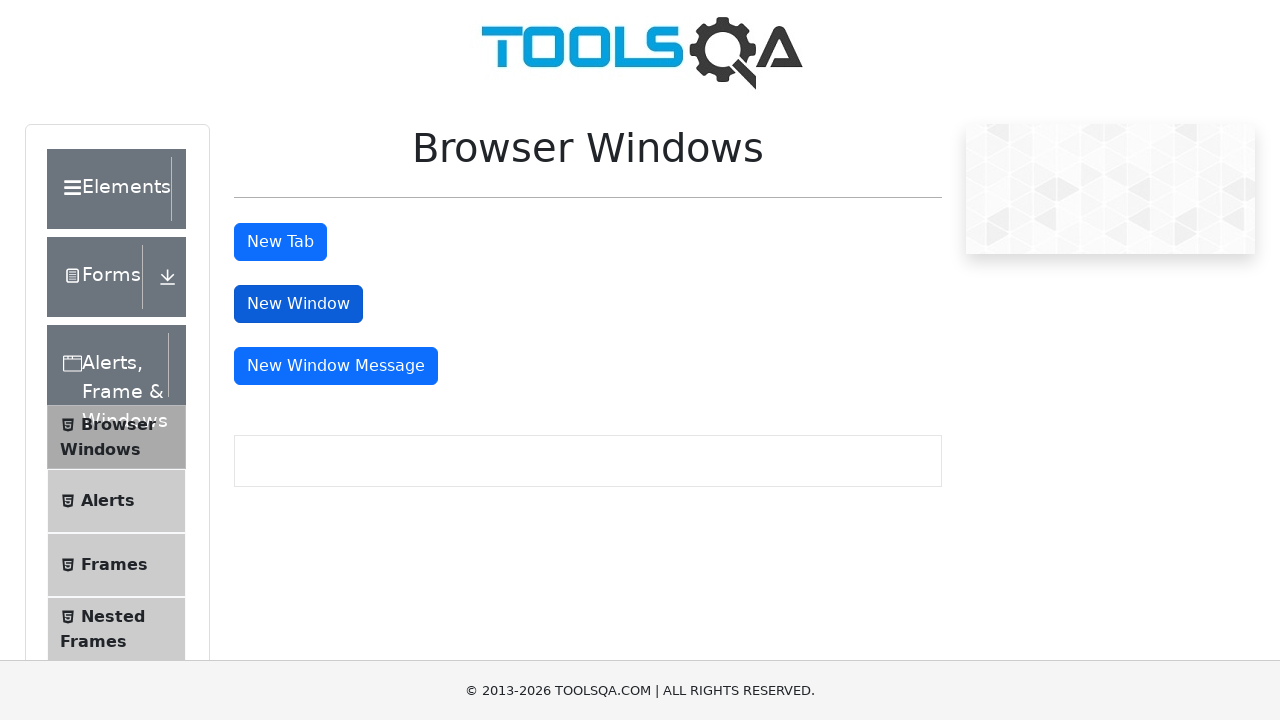

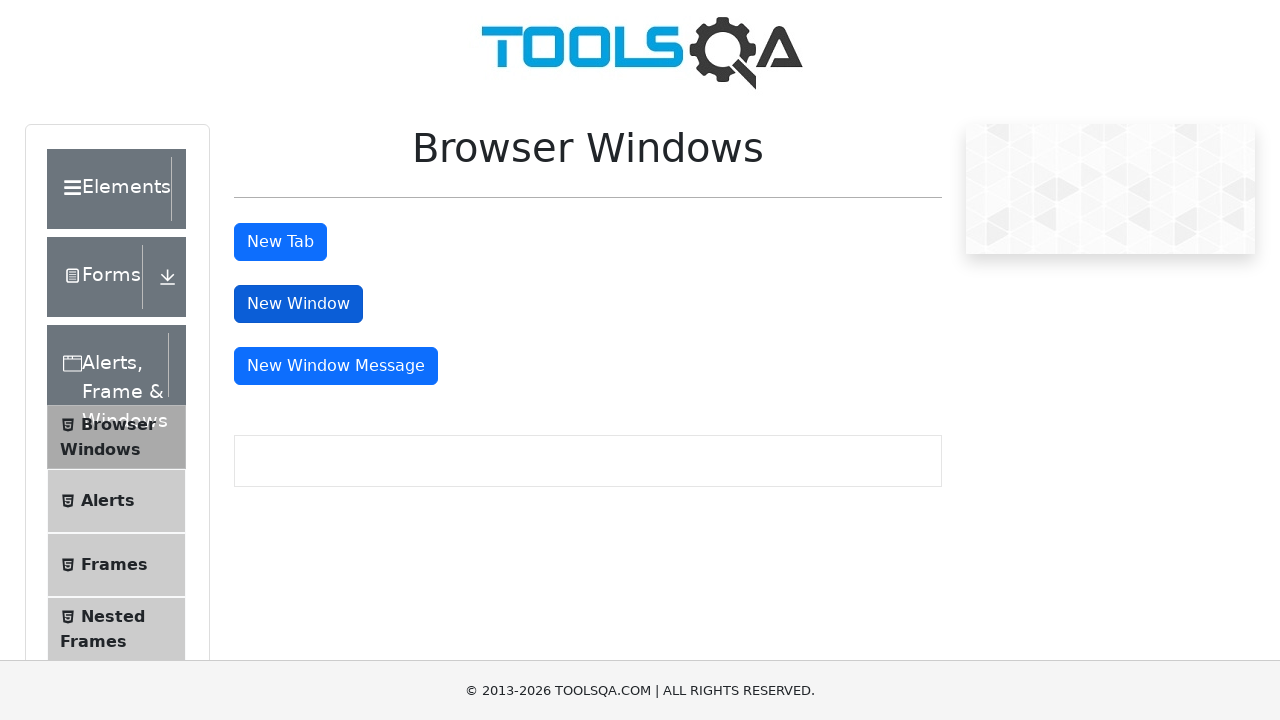